Tests form submission by extracting a value from an element's custom attribute, performing a mathematical calculation, filling the result into a form field, checking two checkboxes, and submitting the form.

Starting URL: http://suninjuly.github.io/get_attribute.html

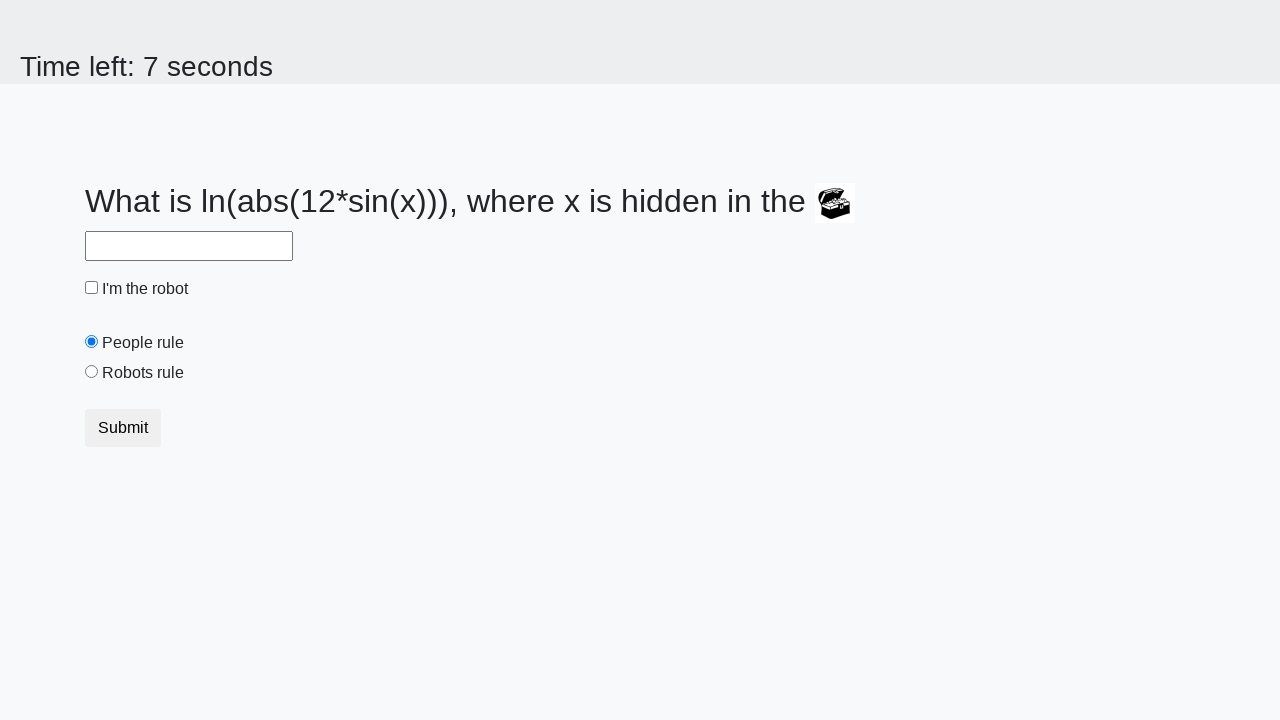

Located treasure element with ID 'treasure'
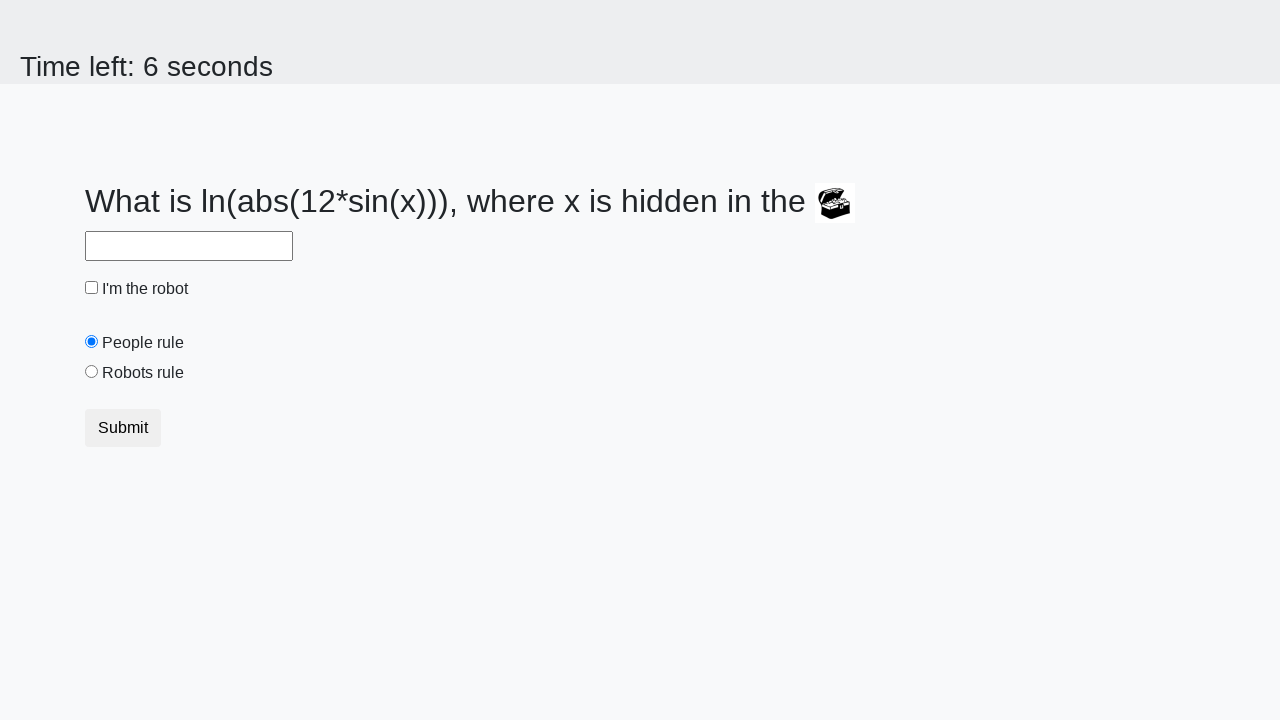

Extracted 'valuex' attribute from treasure element
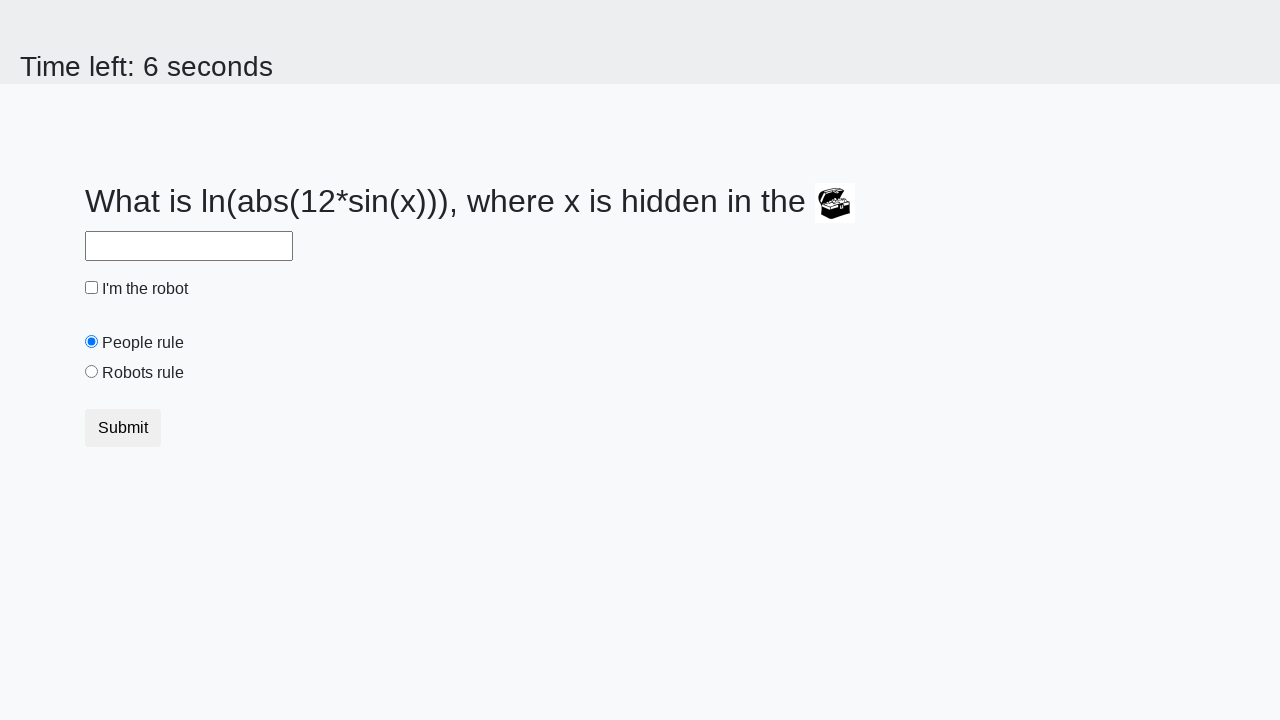

Calculated answer using formula: log(abs(12 * sin(585)))
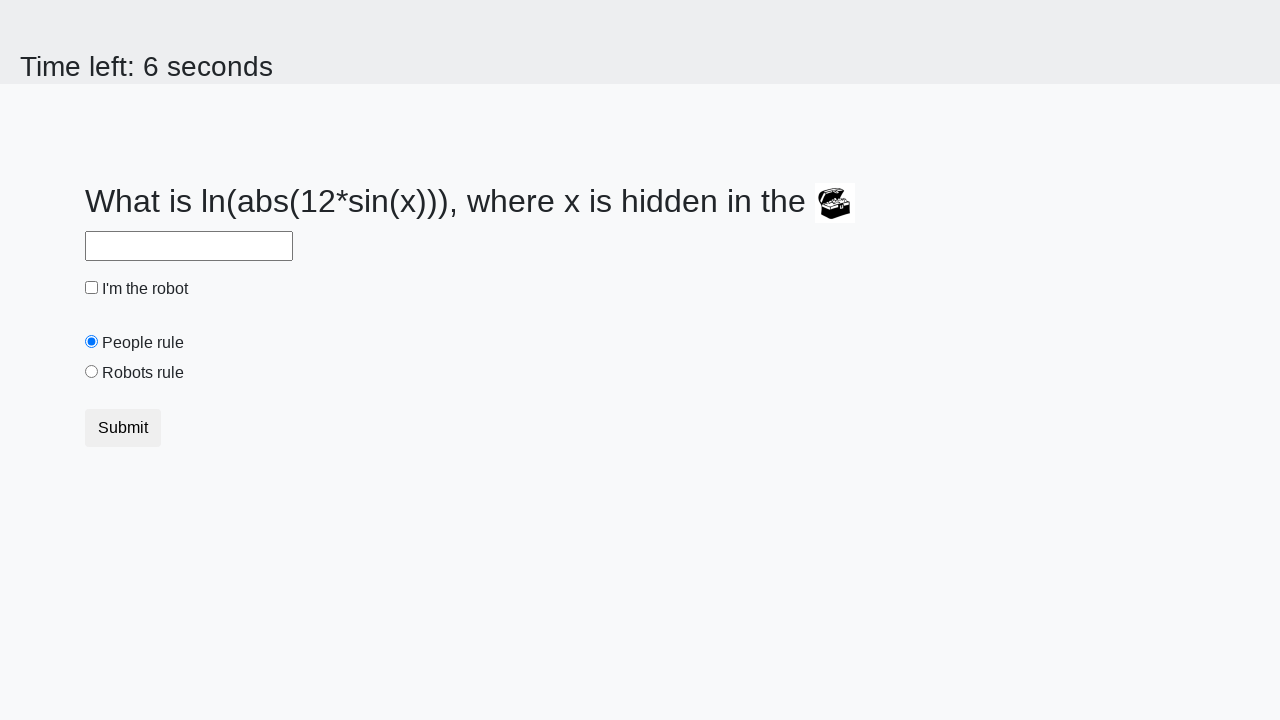

Filled answer field with calculated value: 2.0005410974571176 on #answer
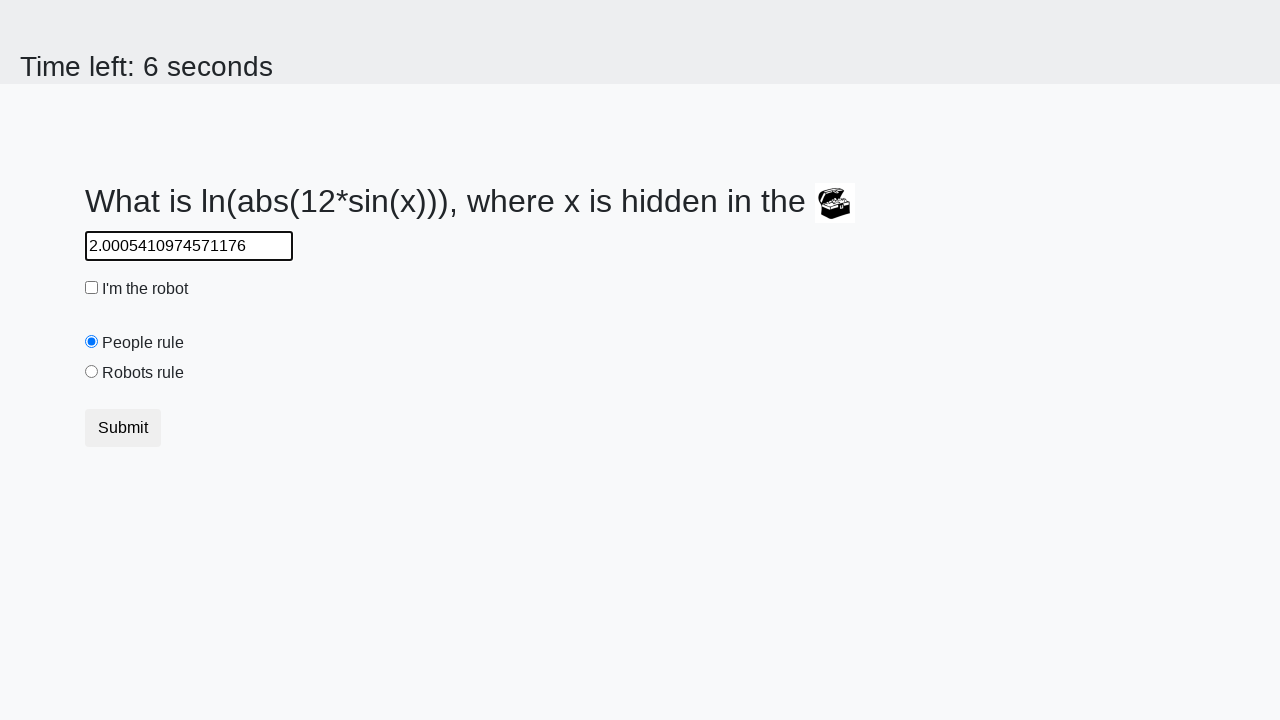

Checked 'robotCheckbox' checkbox at (92, 288) on #robotCheckbox
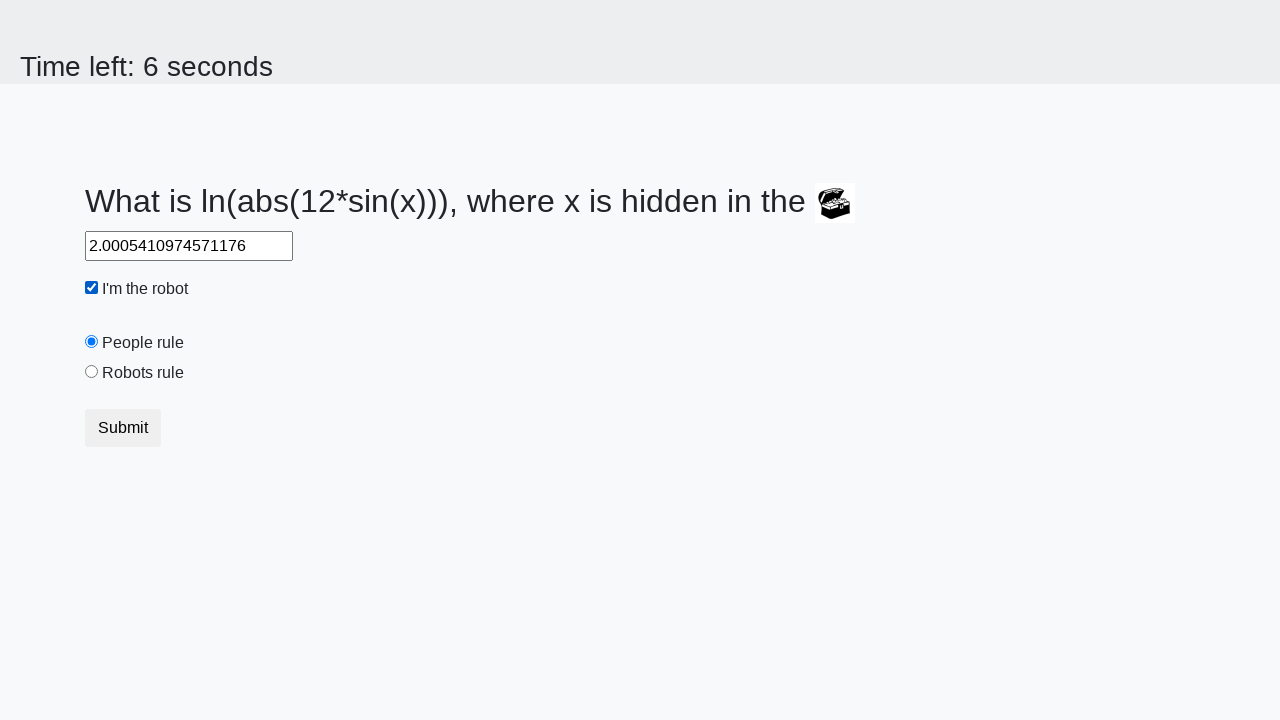

Checked 'robotsRule' checkbox at (92, 372) on #robotsRule
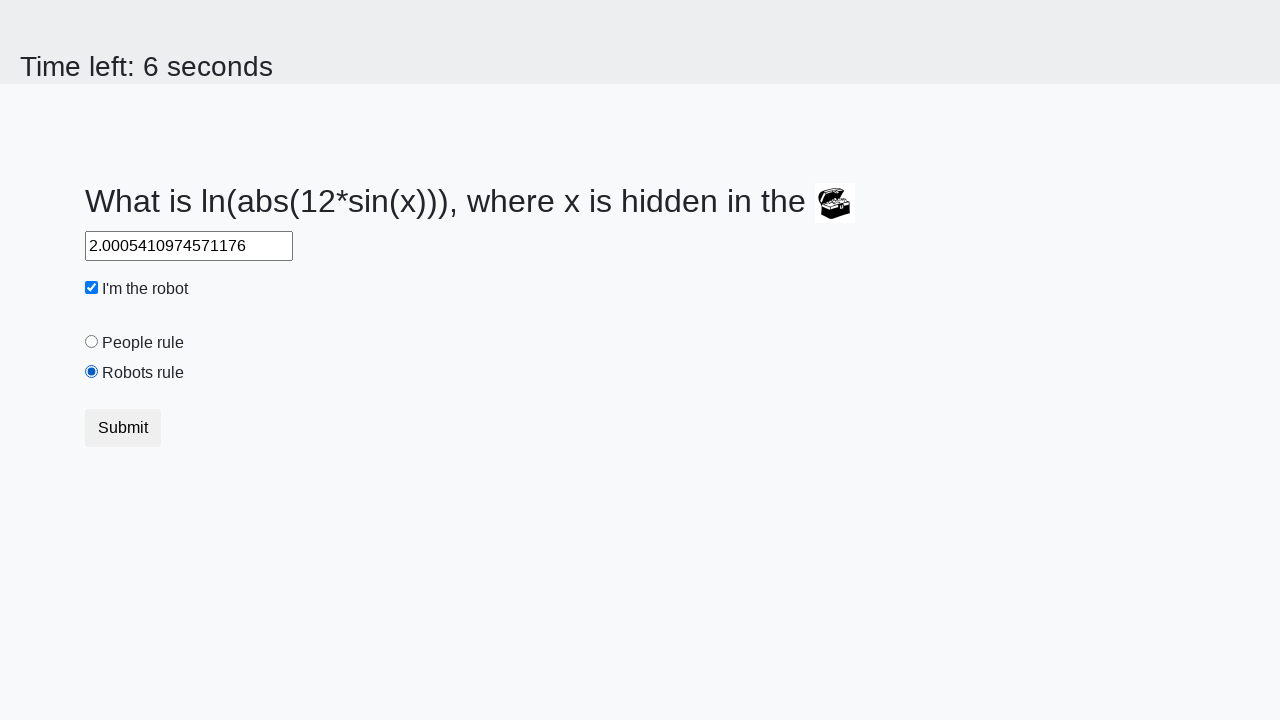

Clicked submit button to submit form at (123, 428) on button.btn
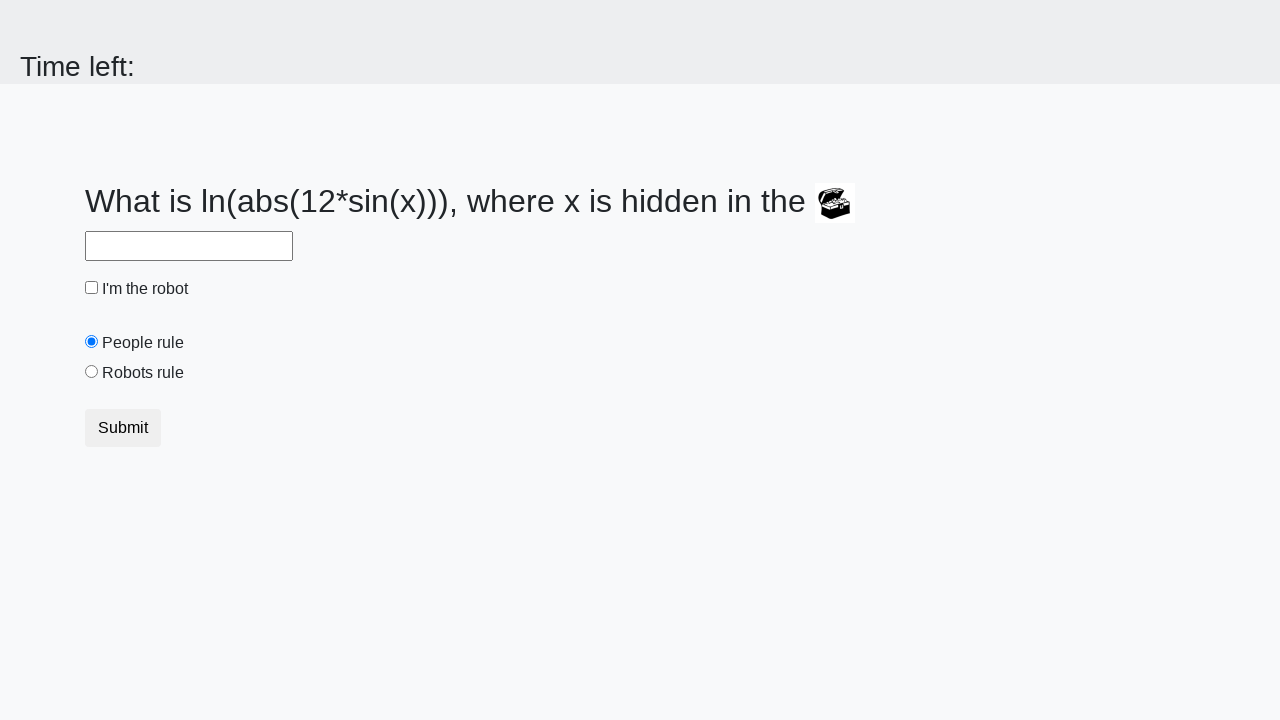

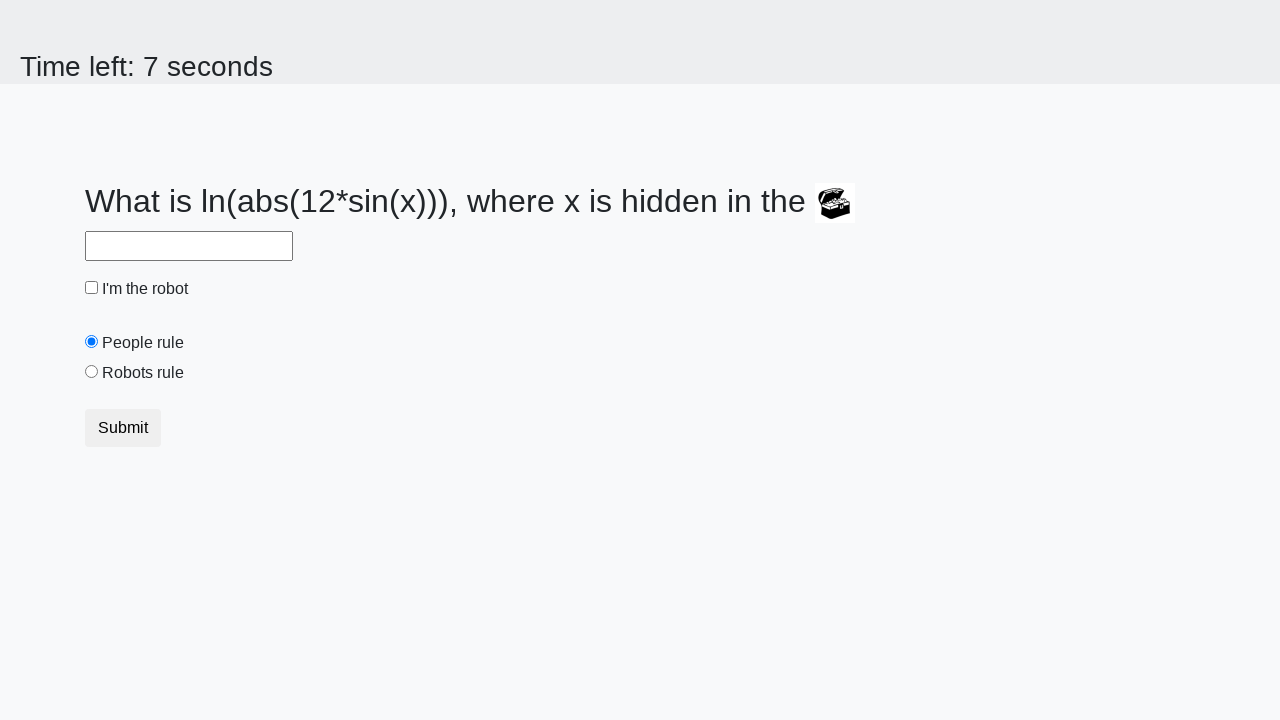